Tests selecting multiple non-consecutive items using Ctrl+click

Starting URL: https://automationfc.github.io/jquery-selectable/

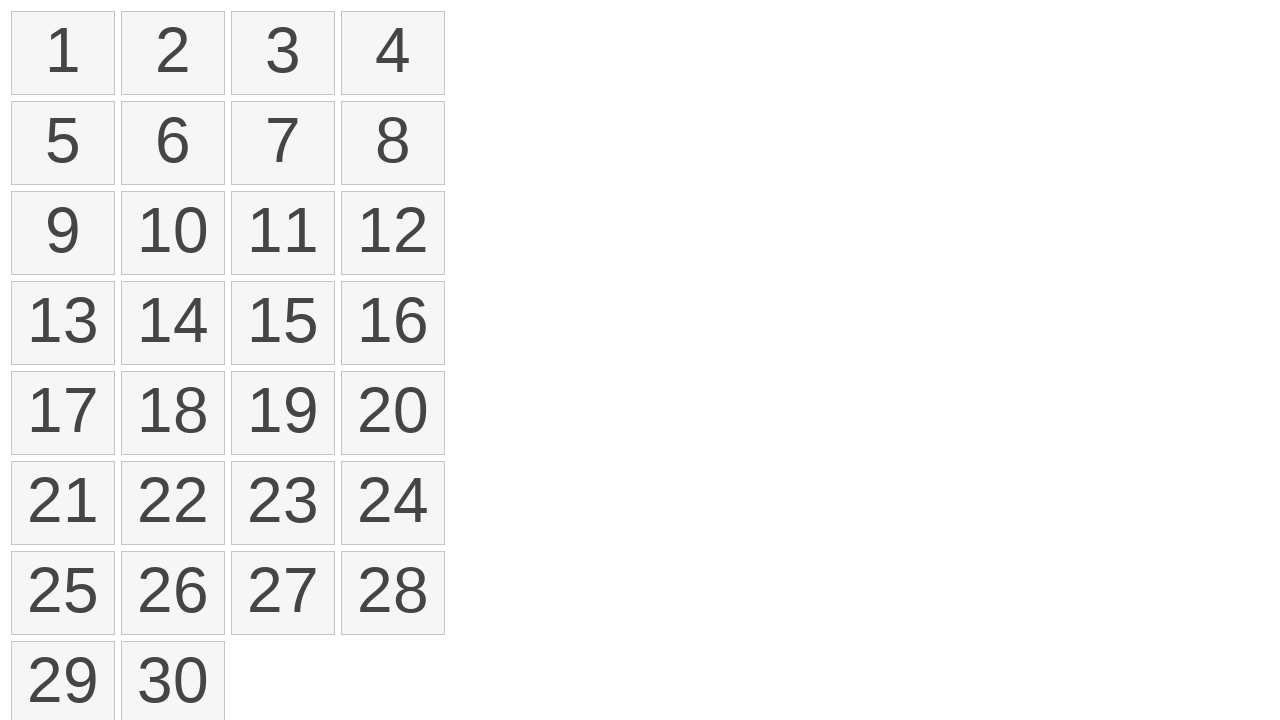

Pressed Control key down to enable multi-select mode
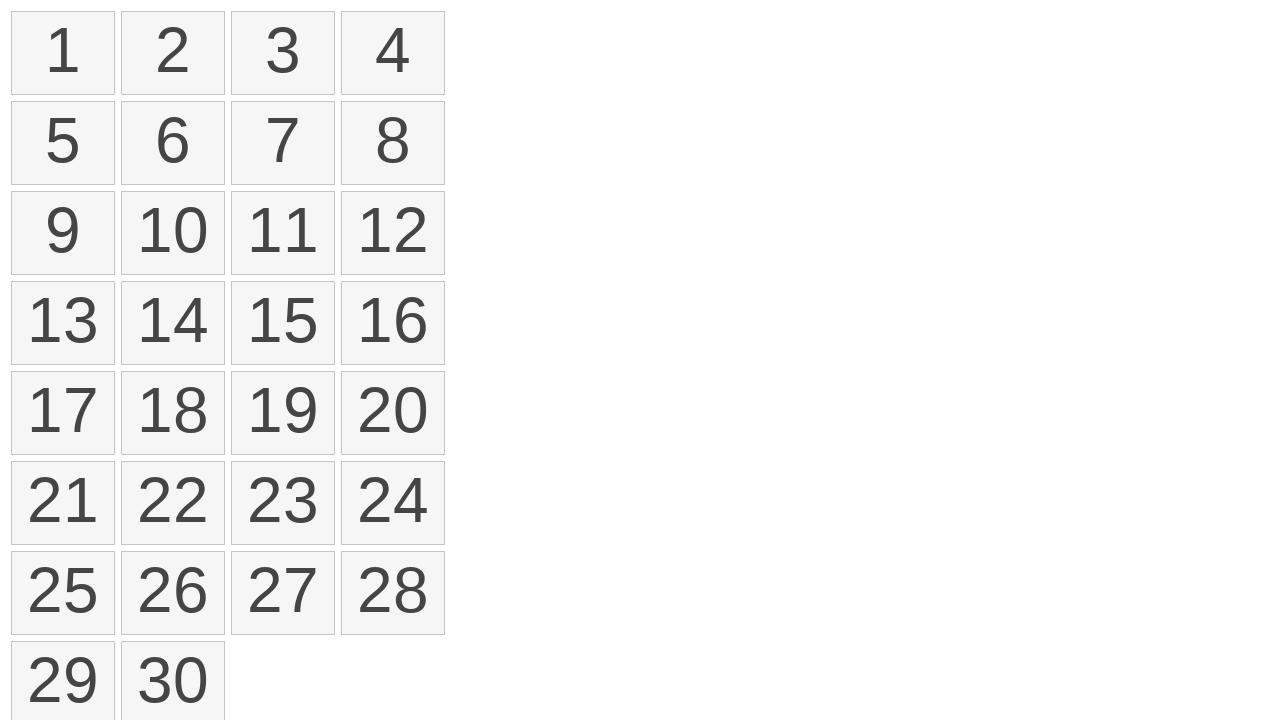

Ctrl+clicked item 1 in selectable list at (63, 53) on ol#selectable li:nth-child(1)
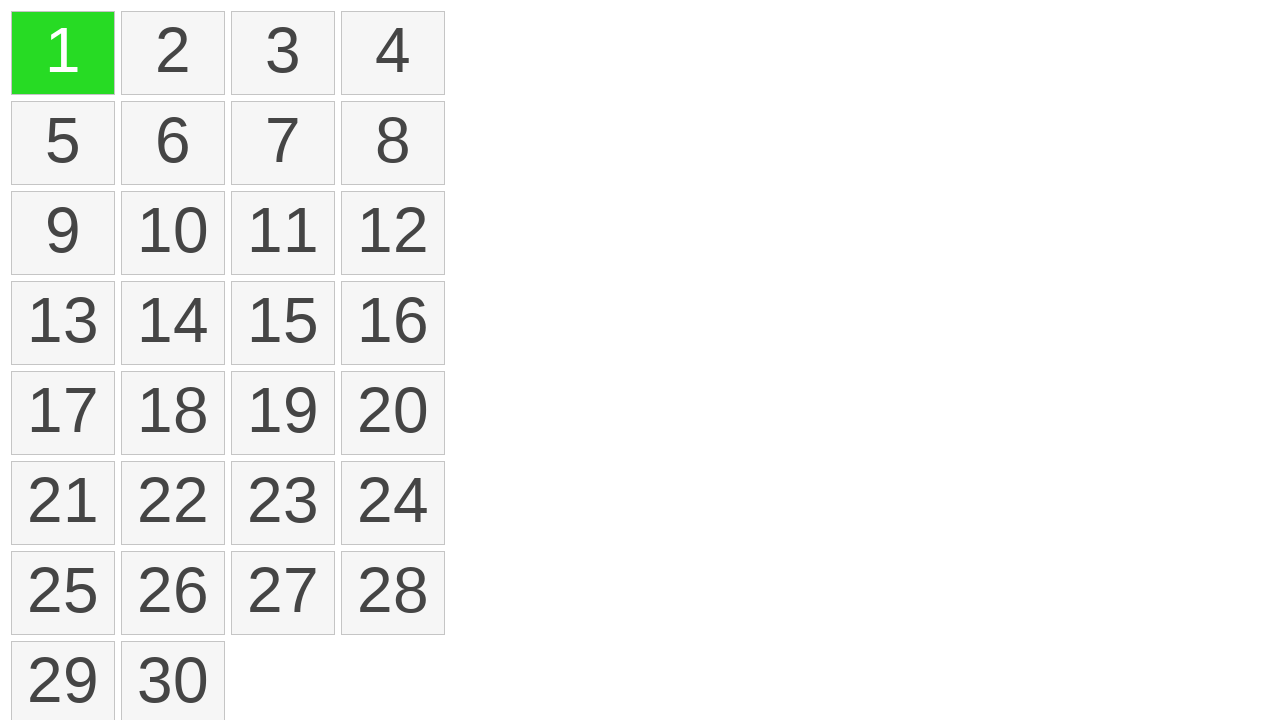

Ctrl+clicked item 3 in selectable list at (283, 53) on ol#selectable li:nth-child(3)
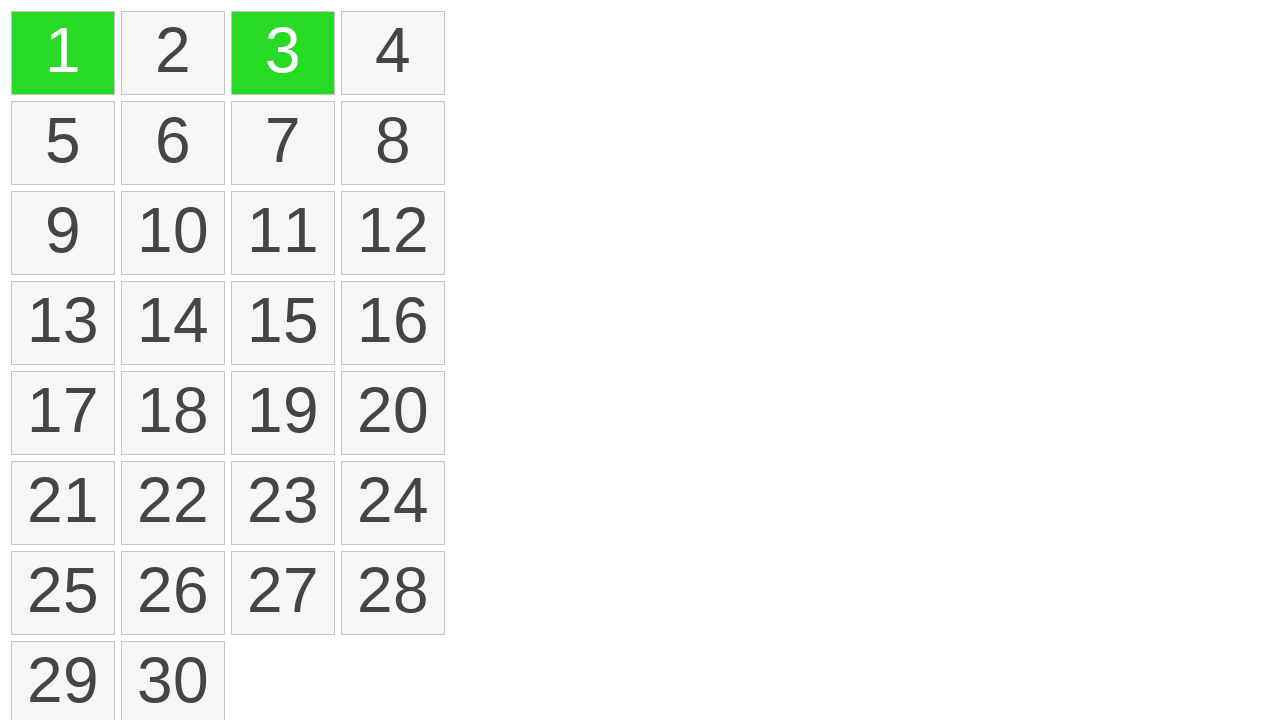

Ctrl+clicked item 6 in selectable list at (173, 143) on ol#selectable li:nth-child(6)
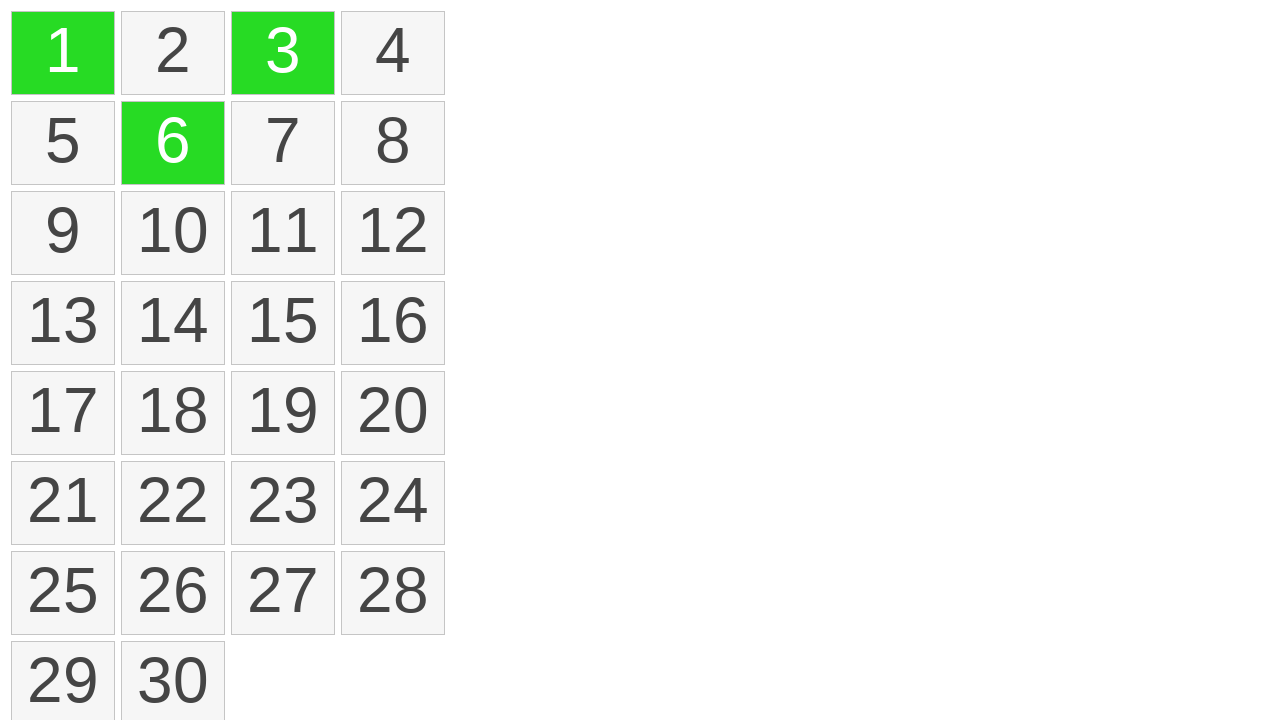

Ctrl+clicked item 12 in selectable list at (393, 233) on ol#selectable li:nth-child(12)
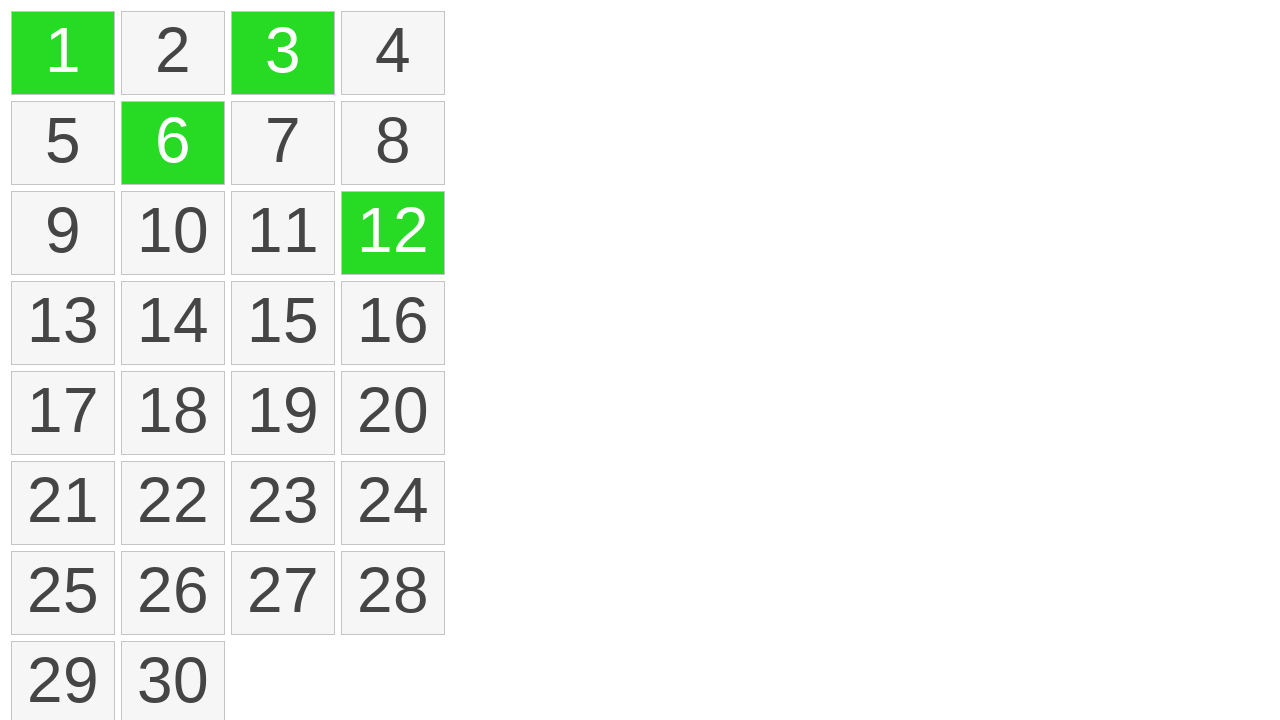

Released Control key to complete multi-select
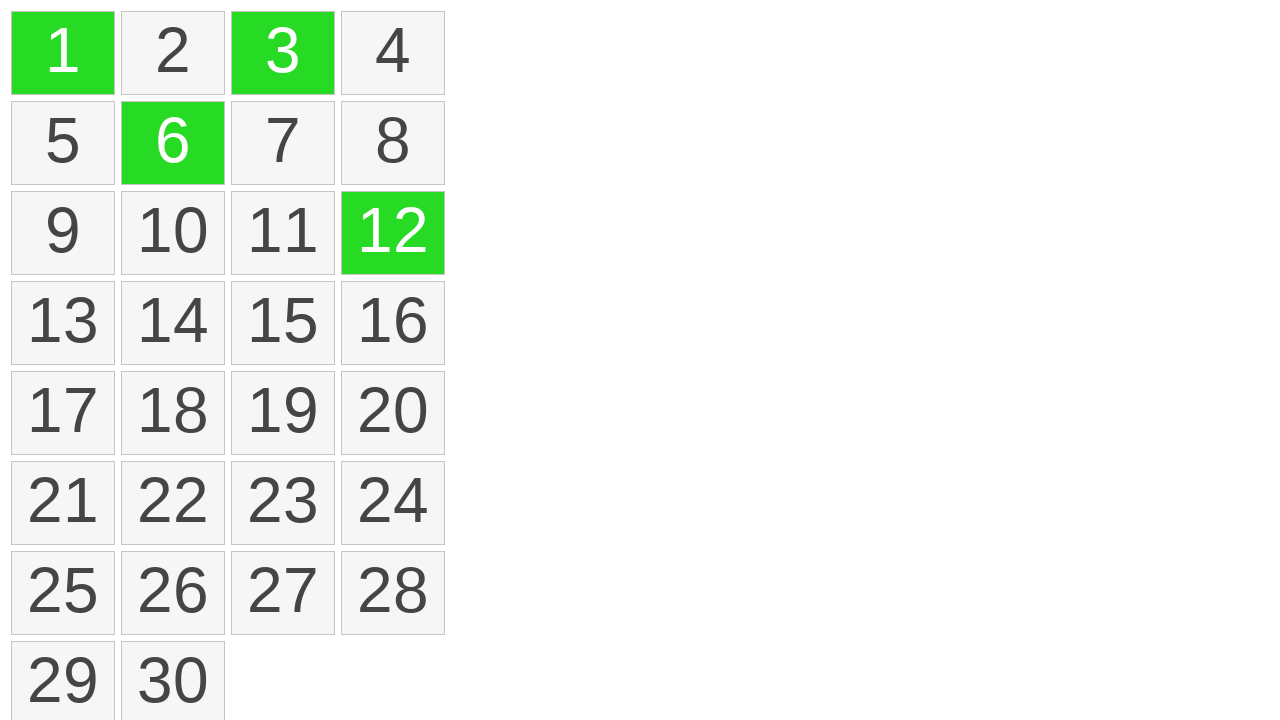

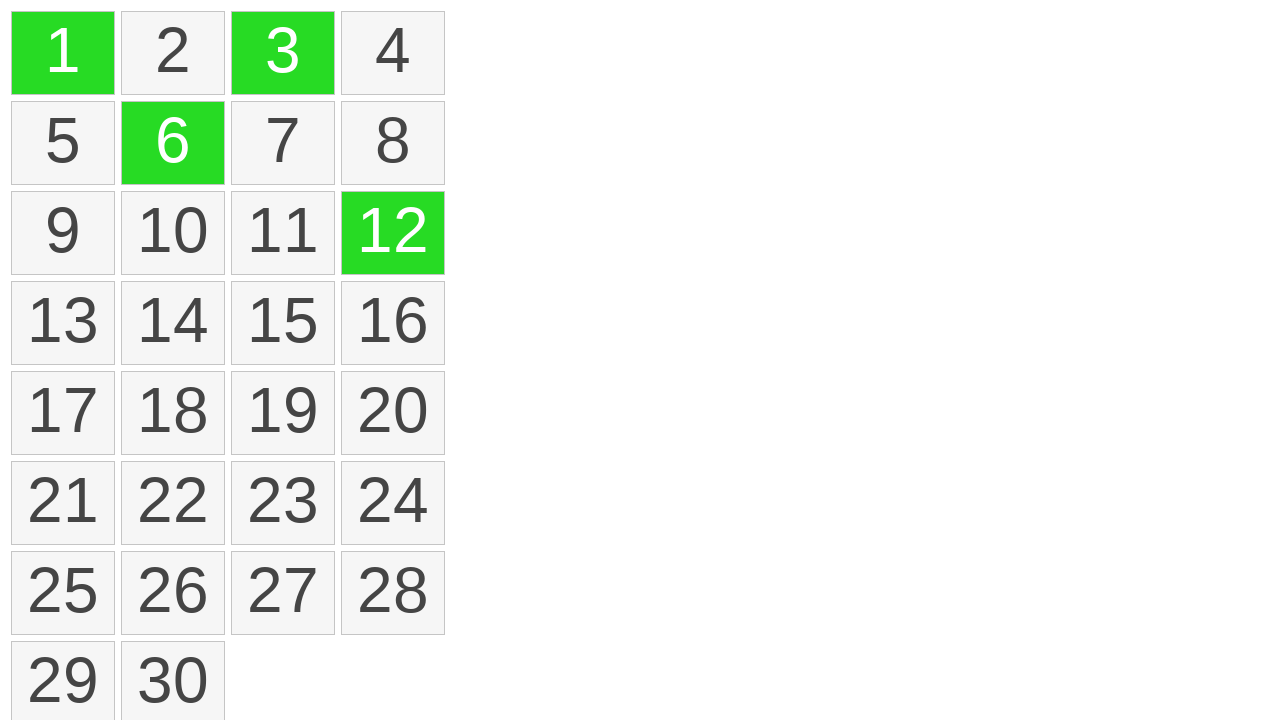